Tests drag and drop functionality on the jQuery UI droppable demo page by dragging an element to a new position within an iframe

Starting URL: https://jqueryui.com/droppable/

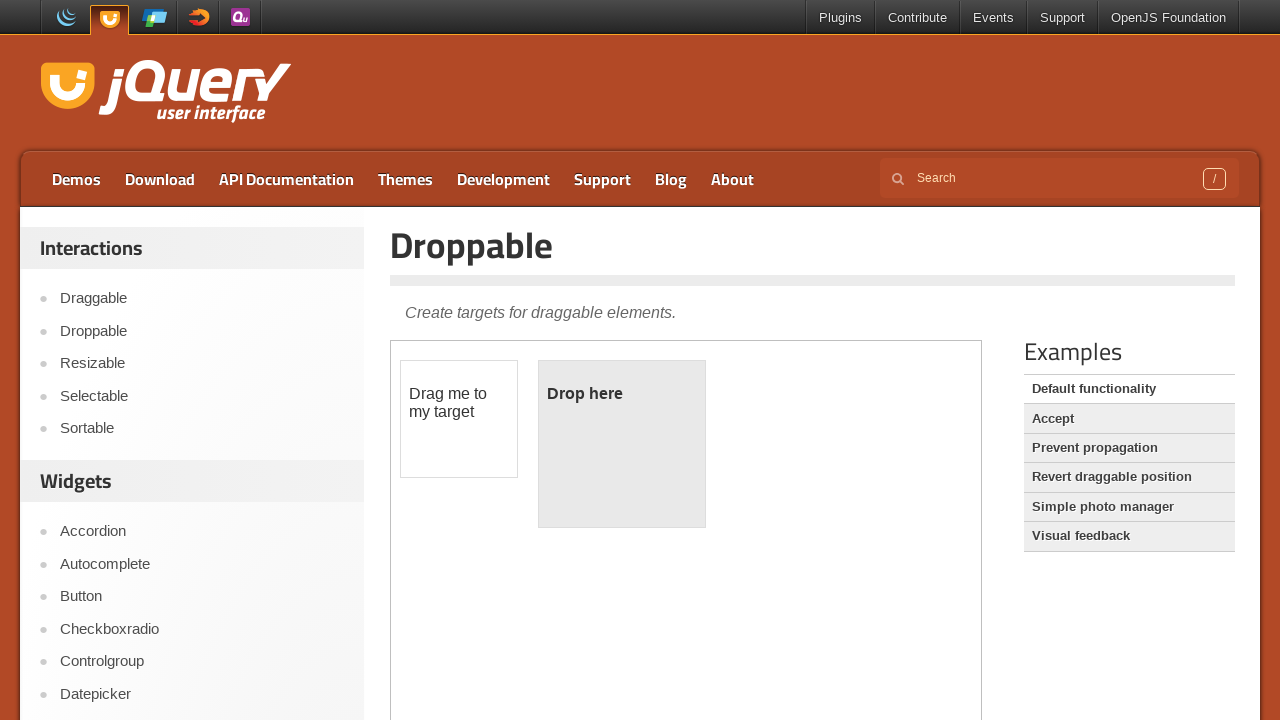

Located iframe containing drag and drop demo
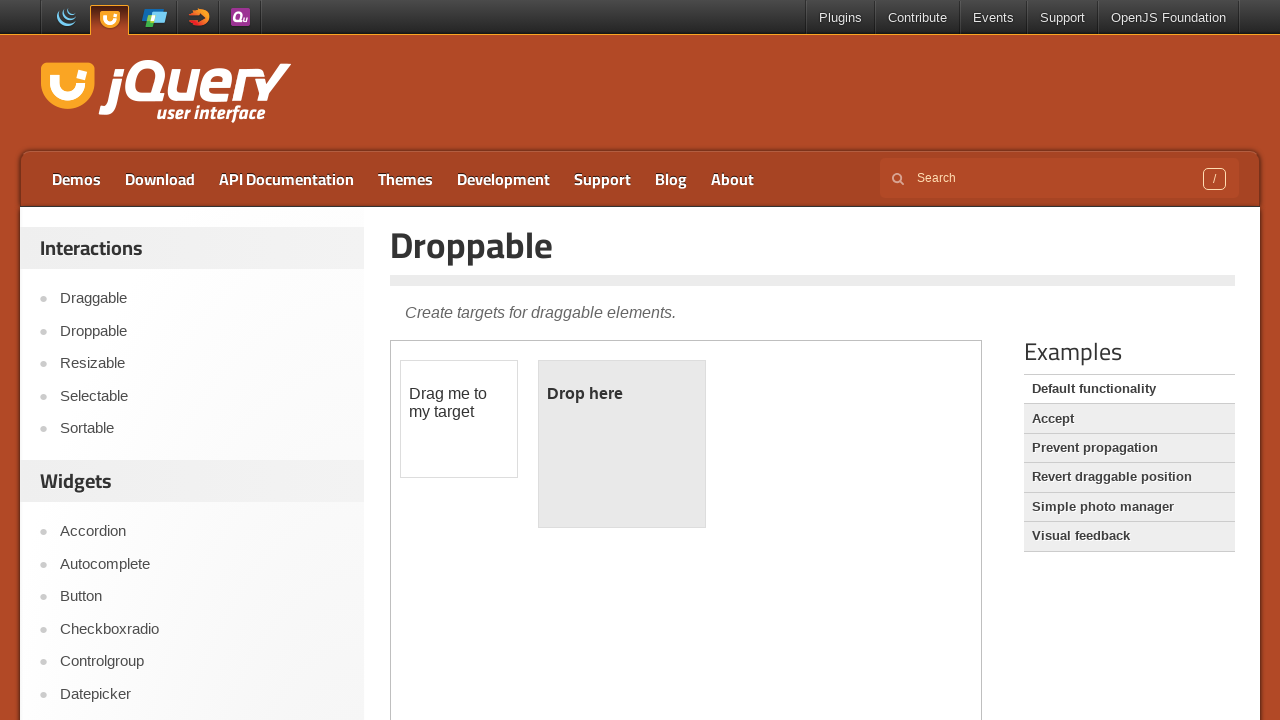

Located draggable element within iframe
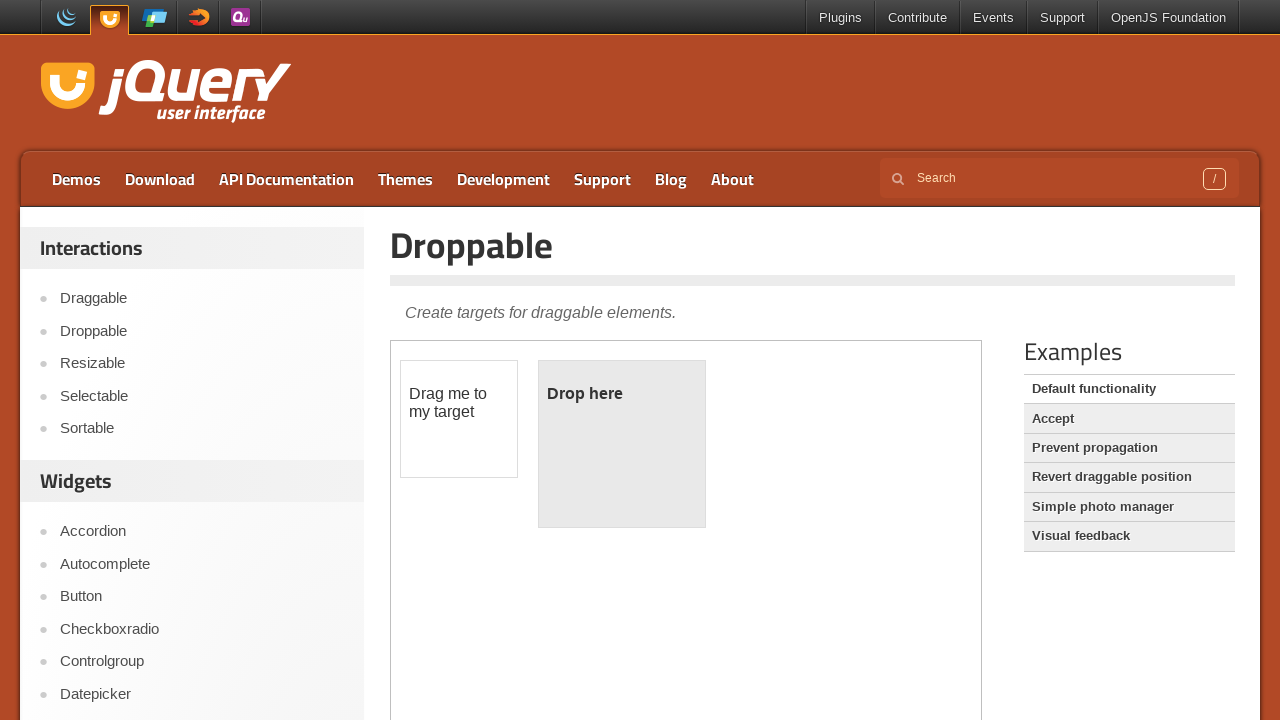

Draggable element is visible and ready
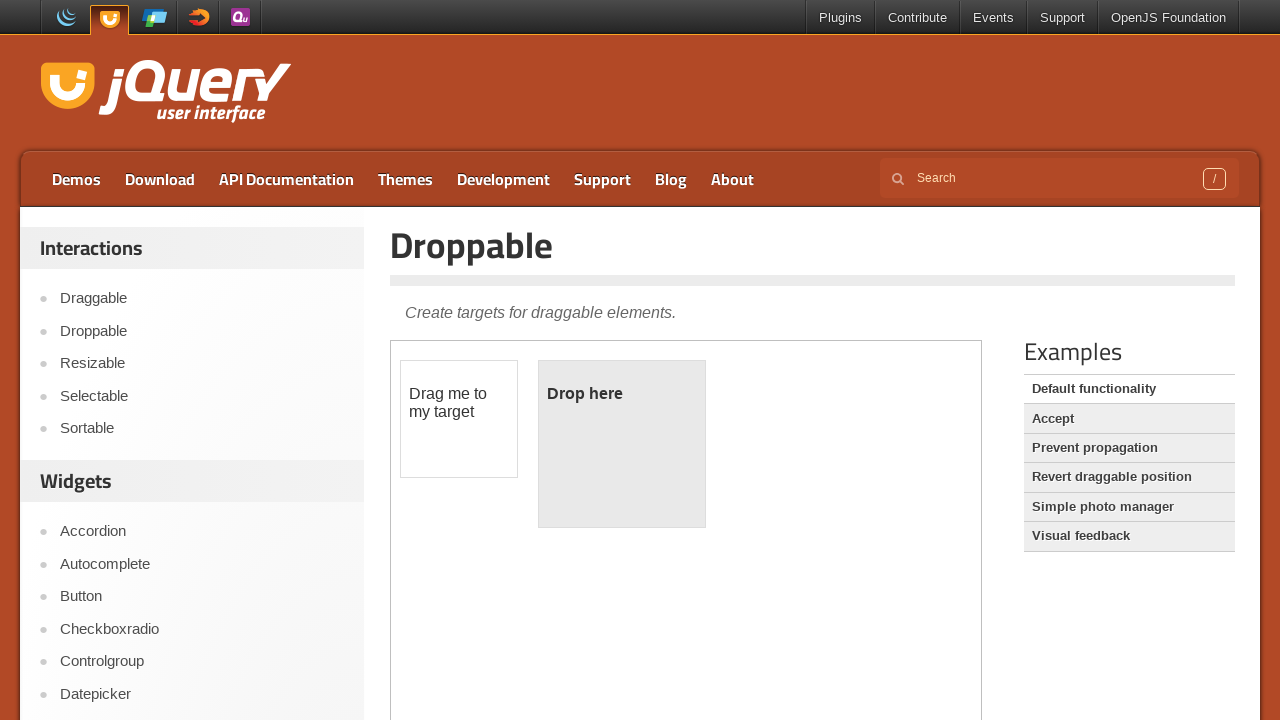

Dragged element to droppable target at (622, 444)
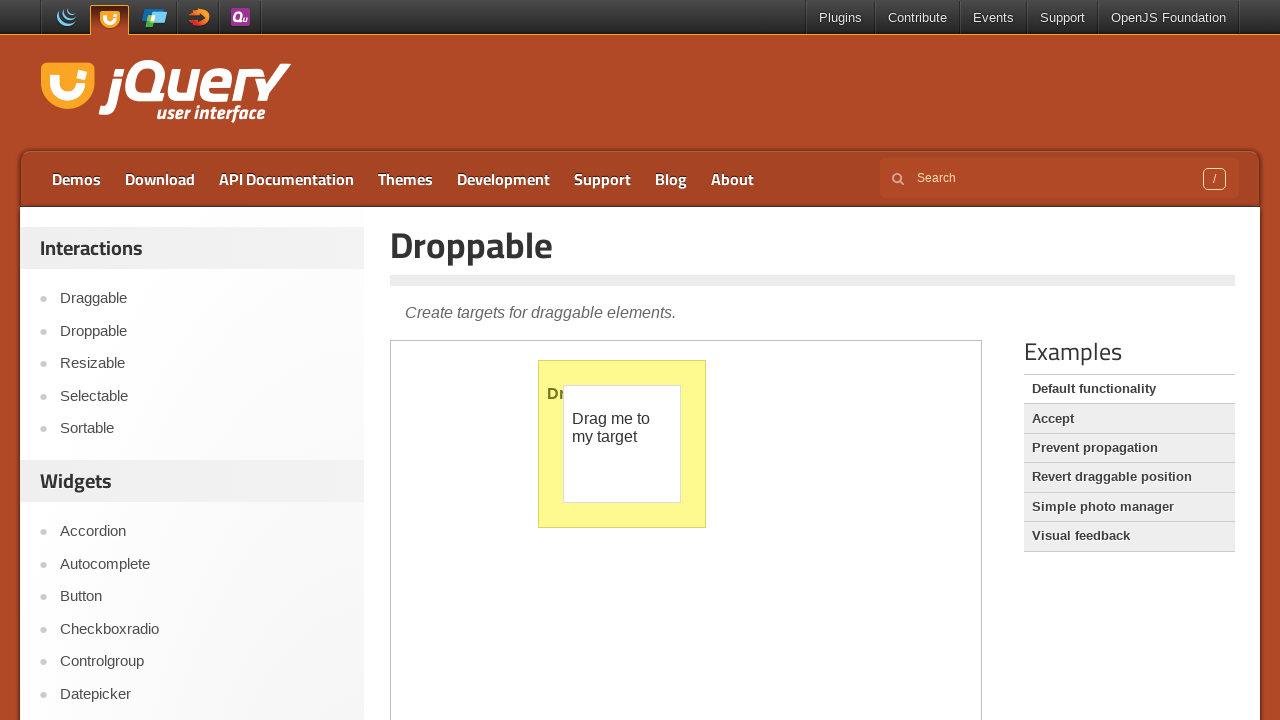

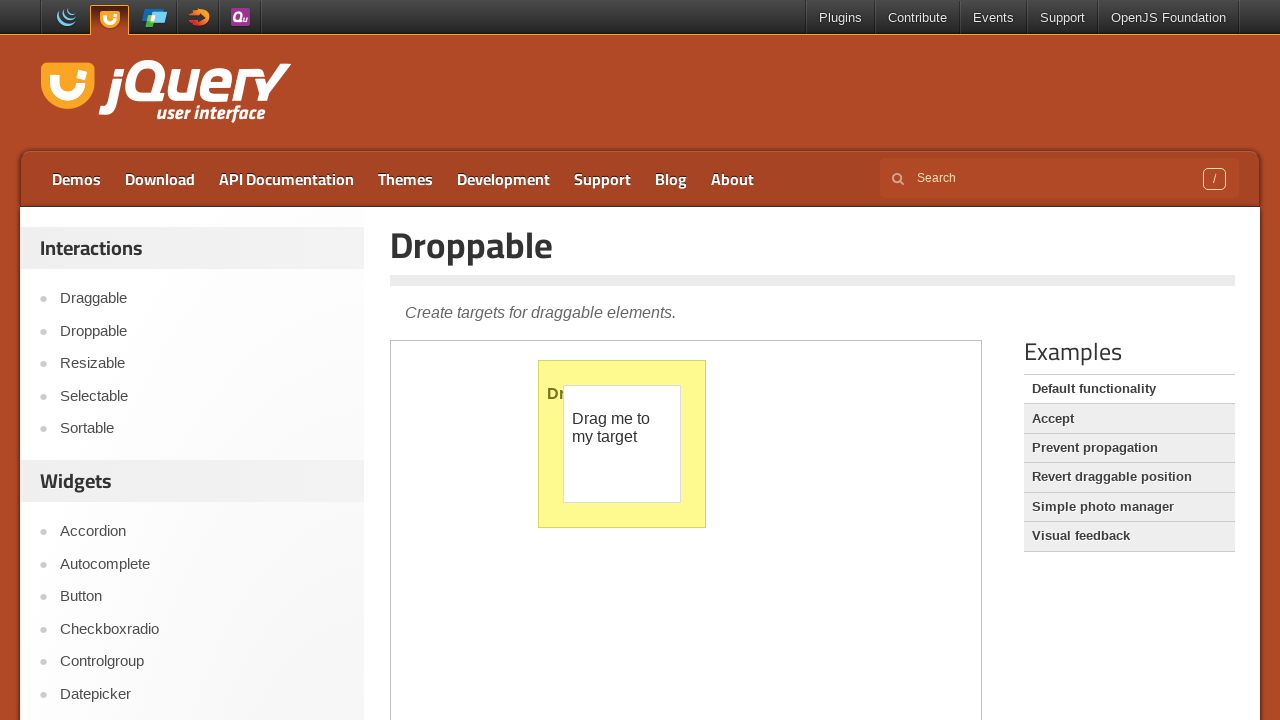